Tests the add/remove functionality by clicking the Add Element button to make the Remove button visible, then clicking Remove to verify the page title becomes visible again

Starting URL: https://testotomasyonu.com/addremove/

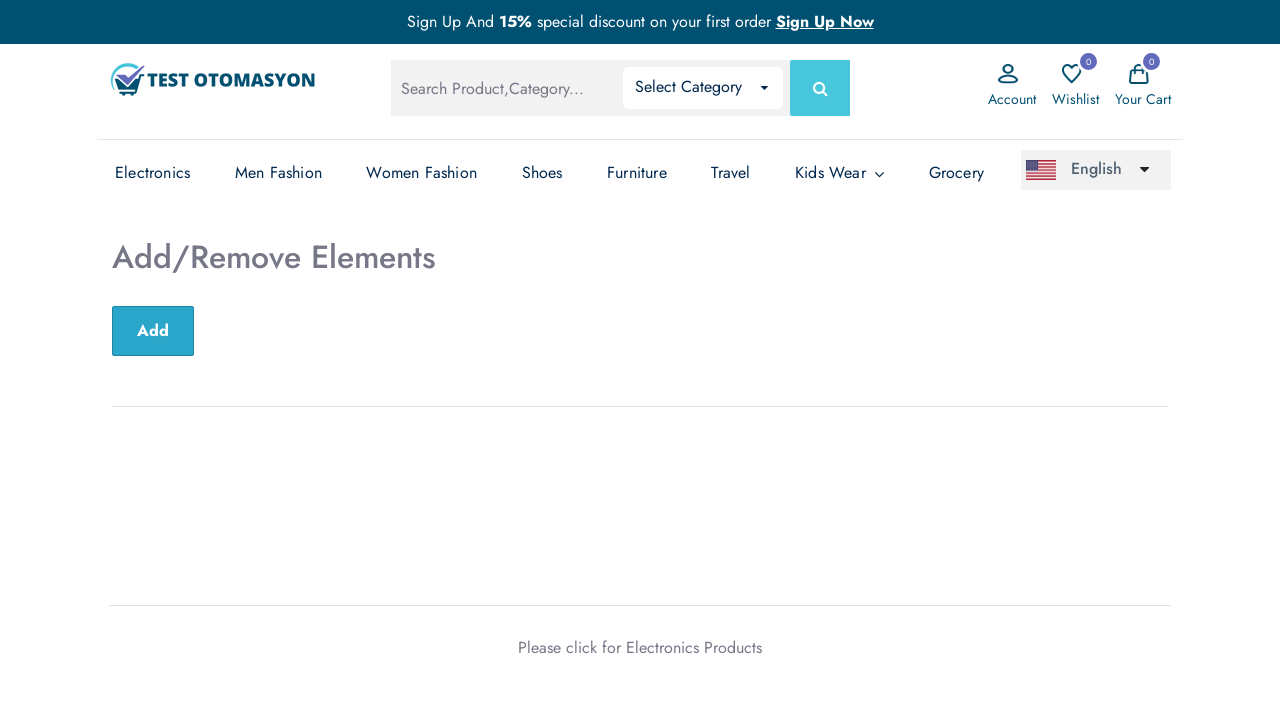

Clicked the Add Element button to make Remove button visible at (153, 331) on #sub-btn
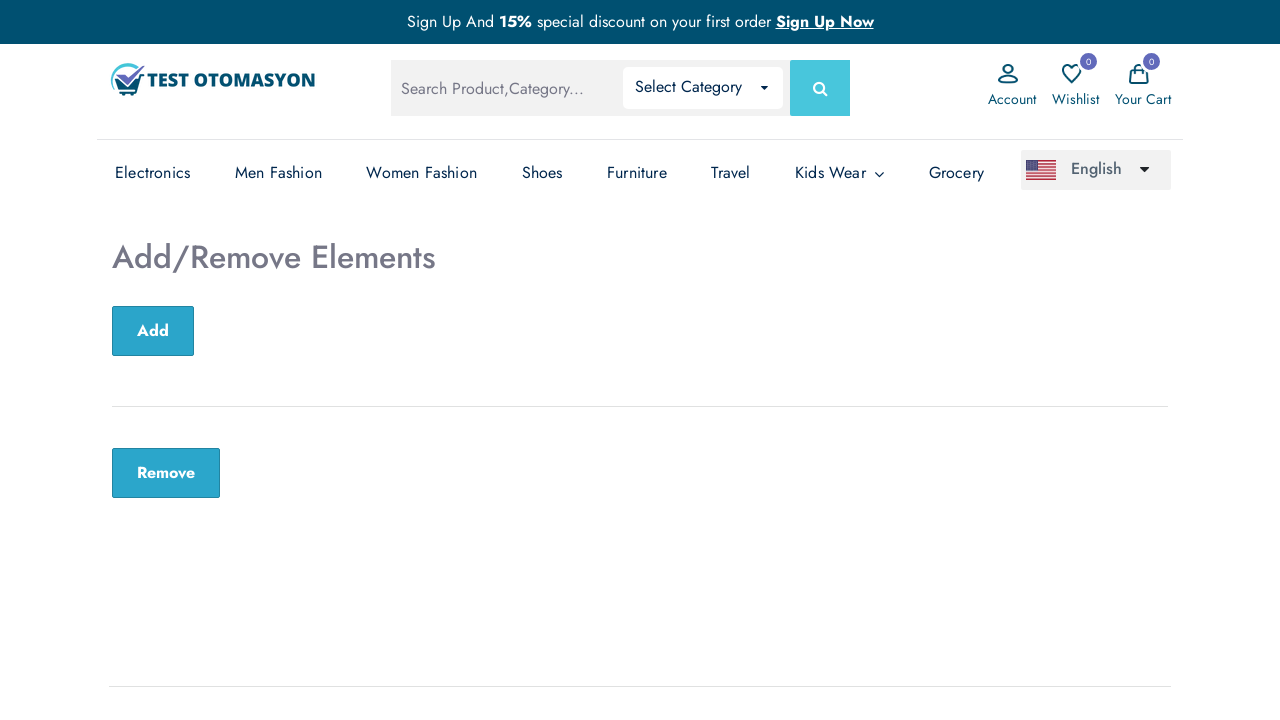

Remove button became visible
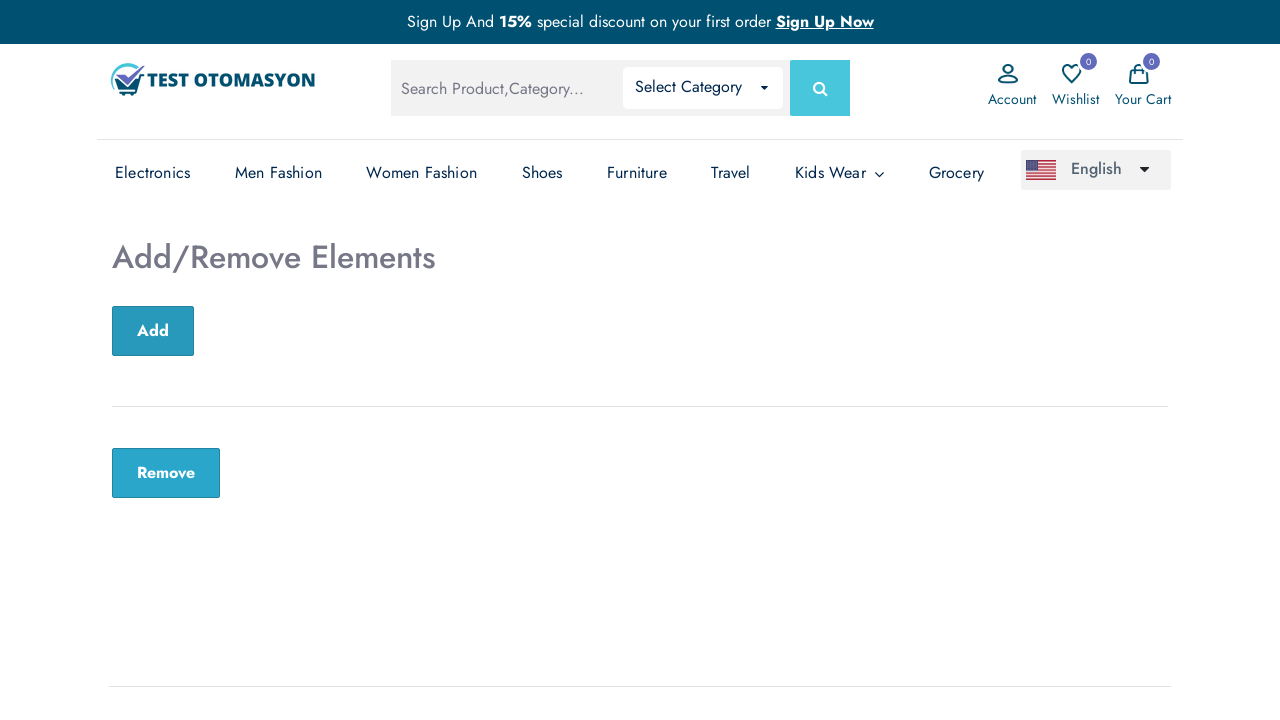

Verified Remove button is displayed
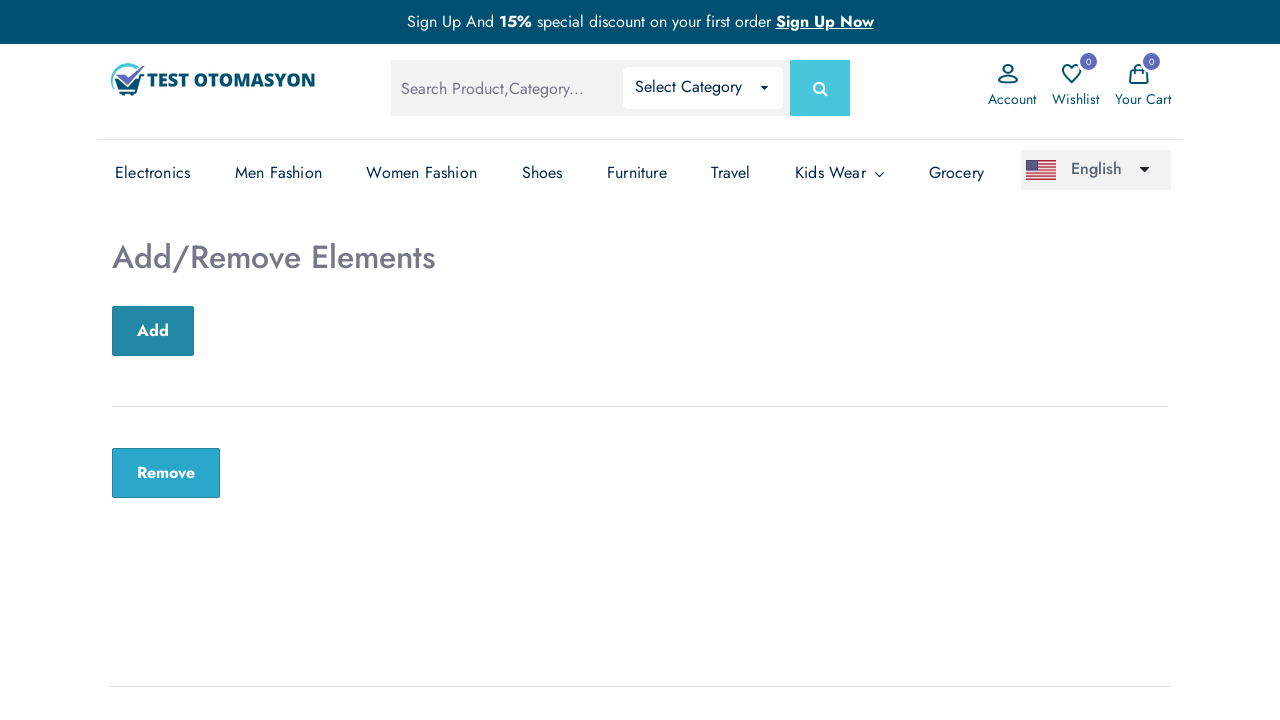

Clicked the Remove button at (166, 473) on xpath=//*[@*='remove-btn']
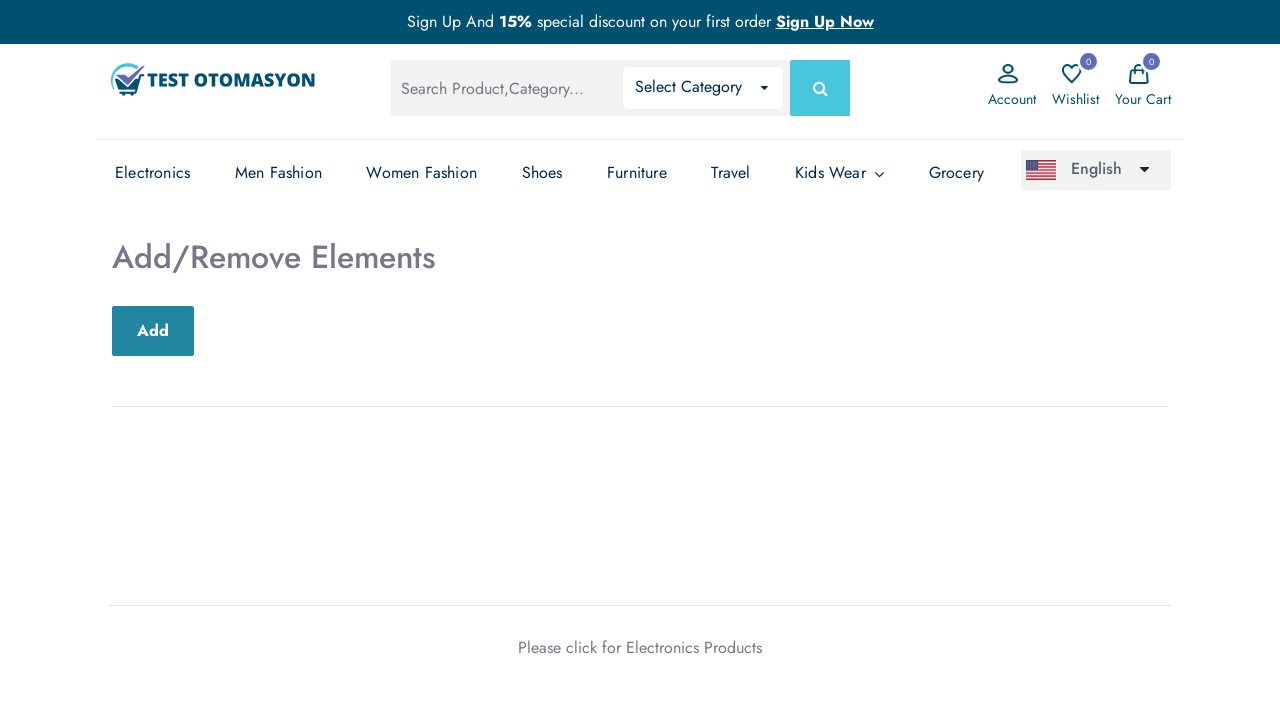

Verified 'Add/Remove Elements' heading is visible after removing the element
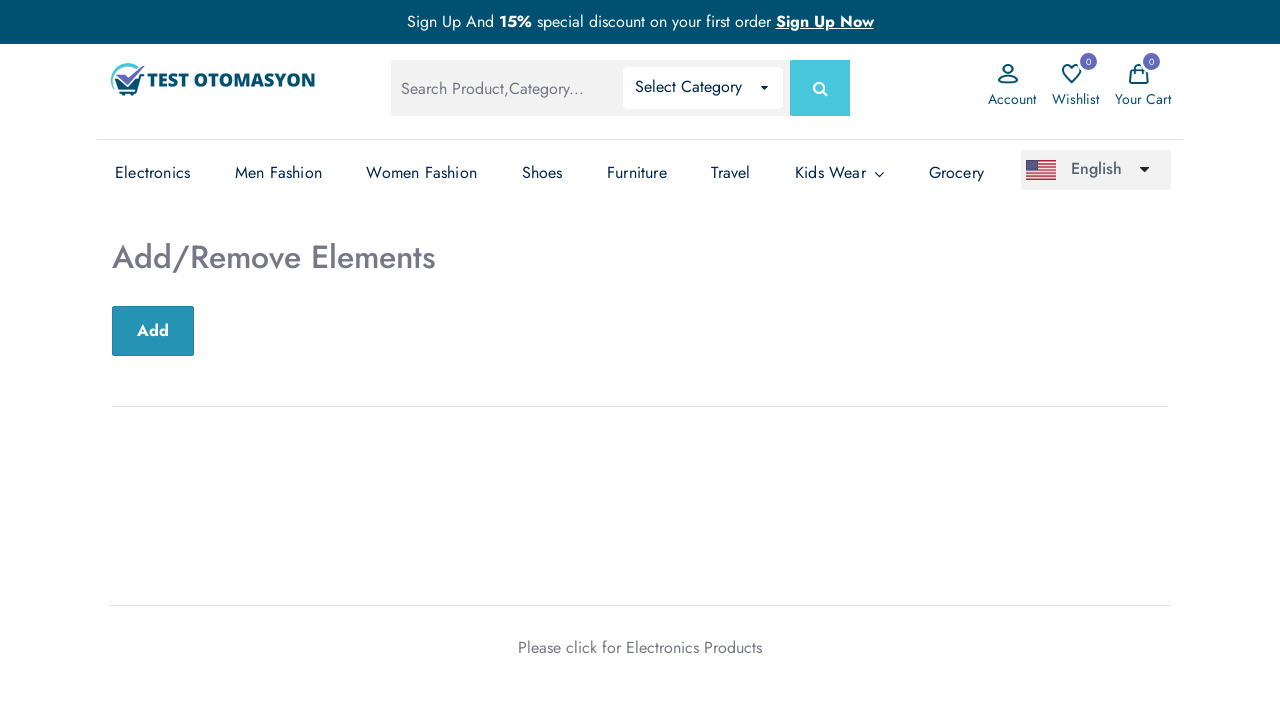

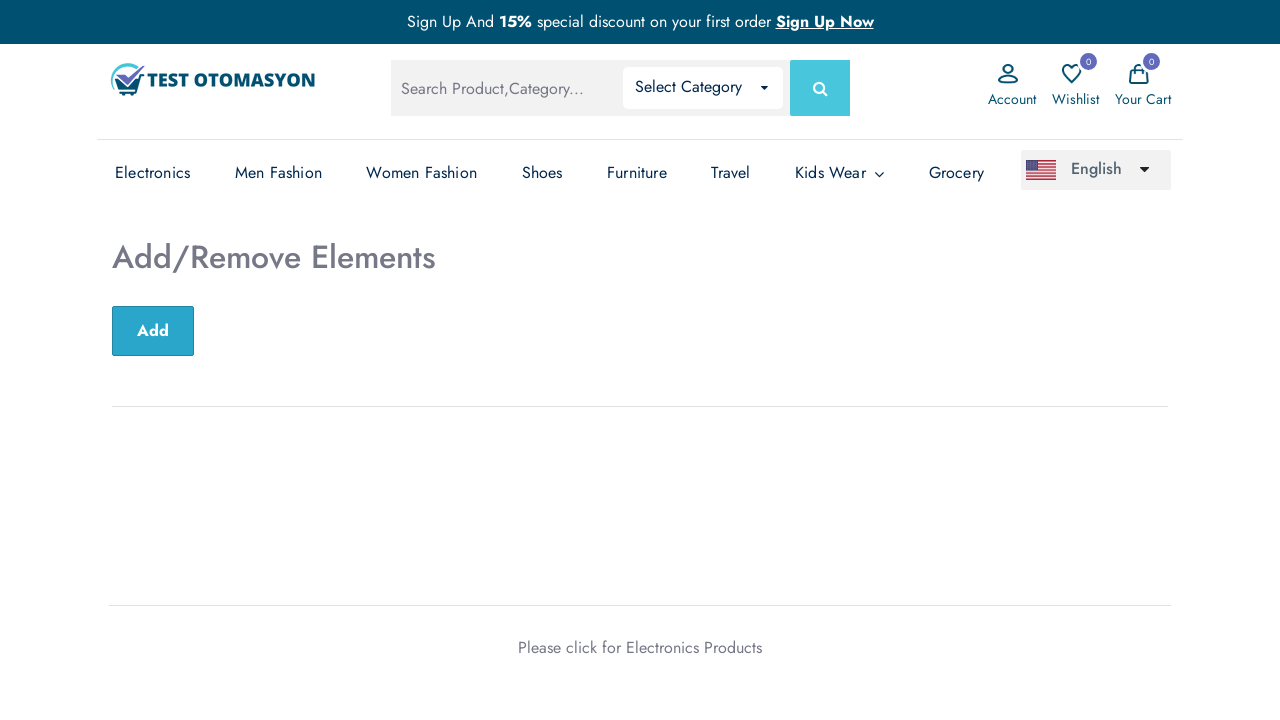